Tests drag and drop functionality by switching to an iframe and dragging an element onto a target droppable area

Starting URL: https://jqueryui.com/droppable/

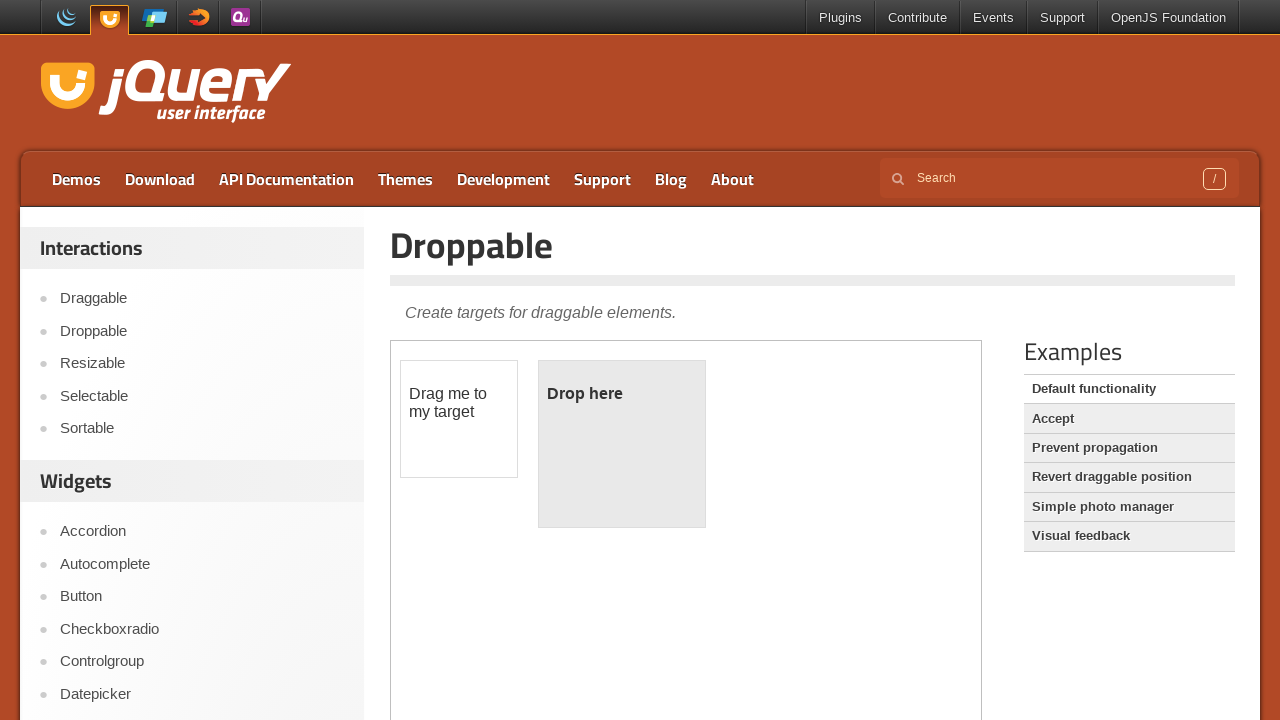

Navigated to jQuery UI droppable demo page
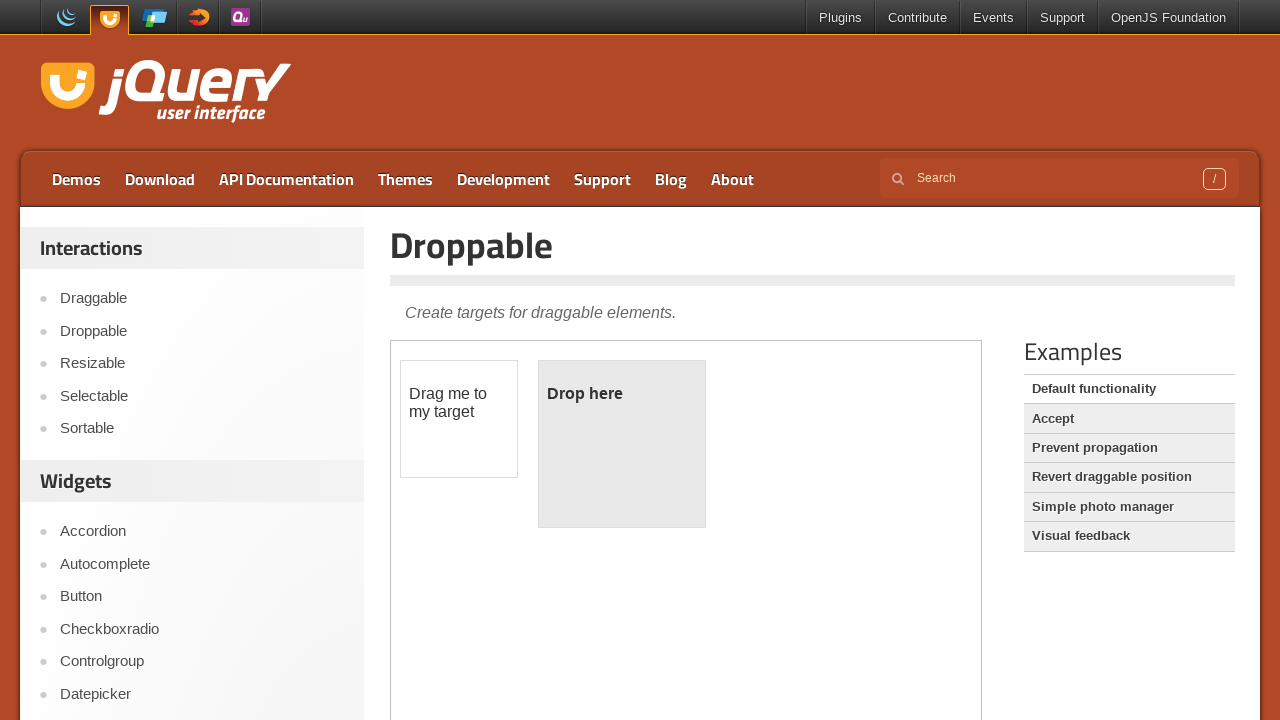

Located the demo iframe
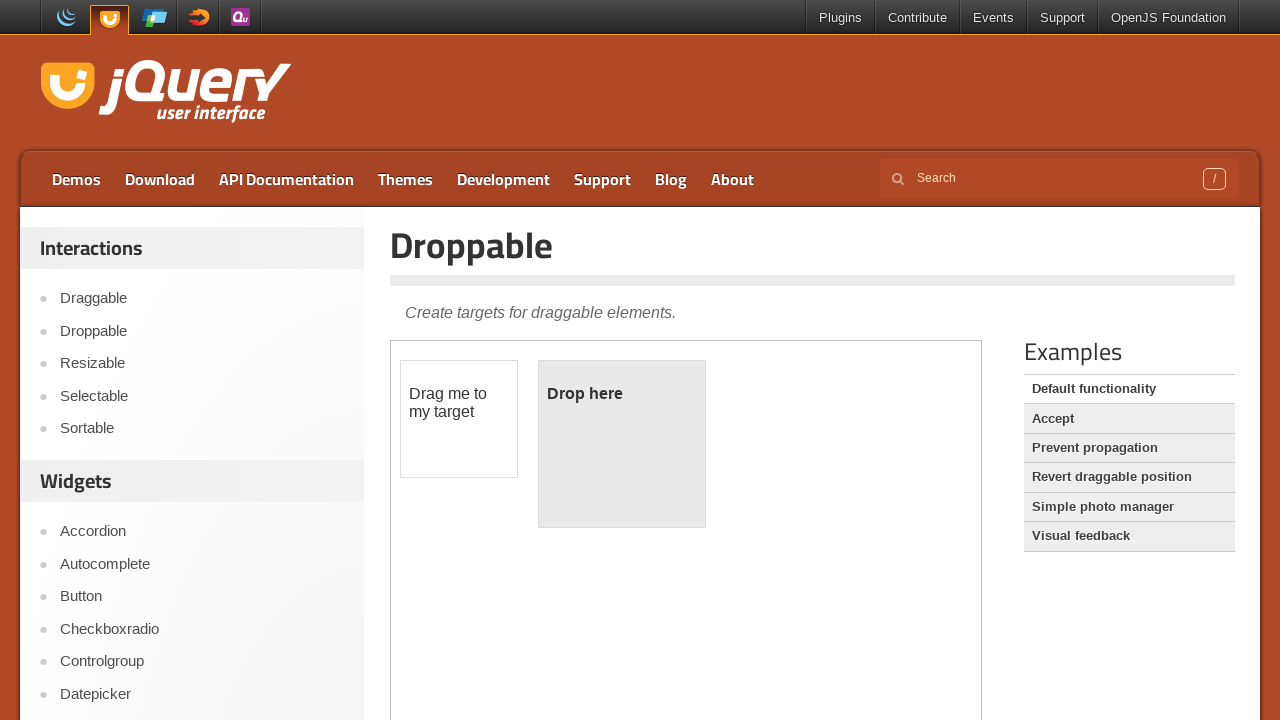

Located the draggable element within the iframe
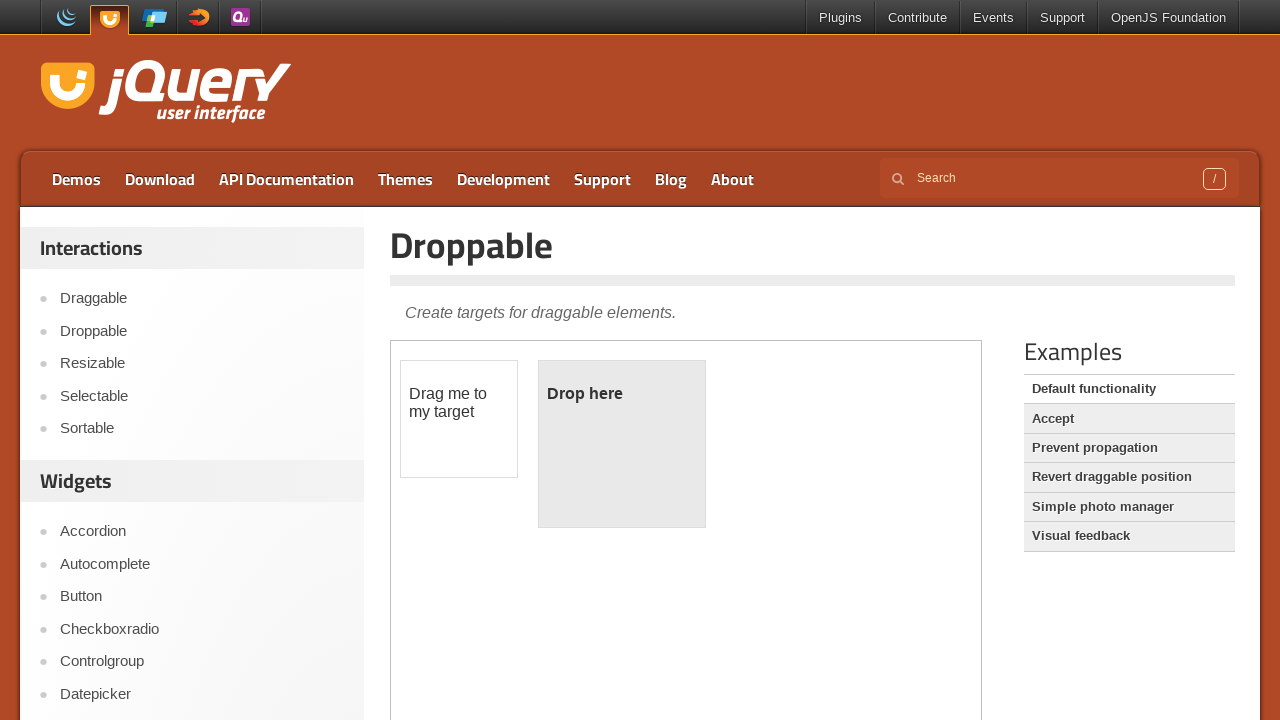

Located the droppable target element within the iframe
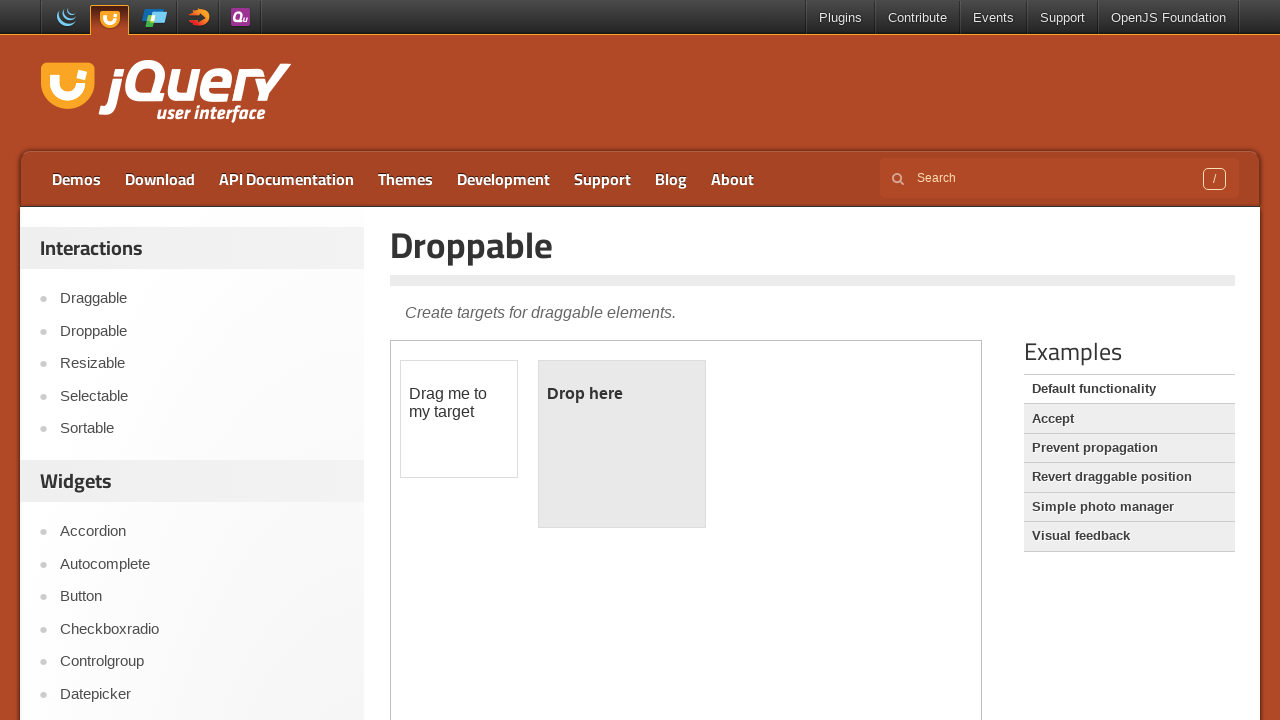

Dragged the draggable element onto the droppable target at (622, 444)
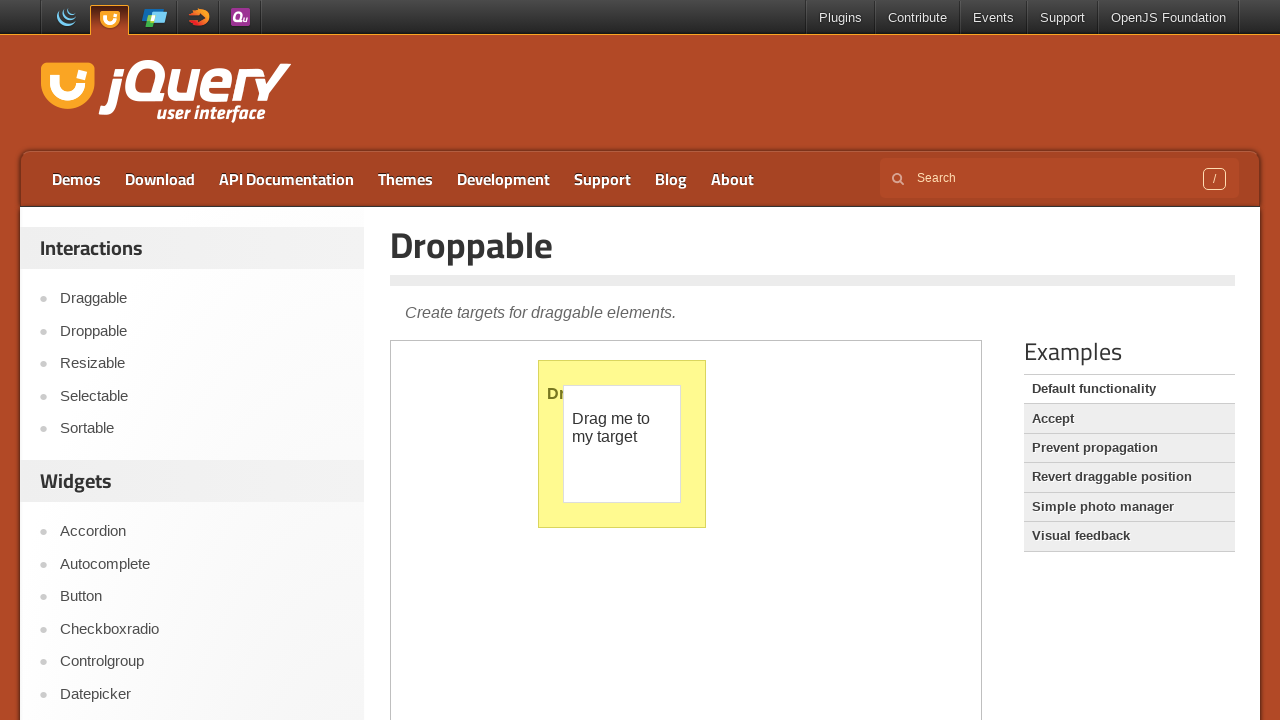

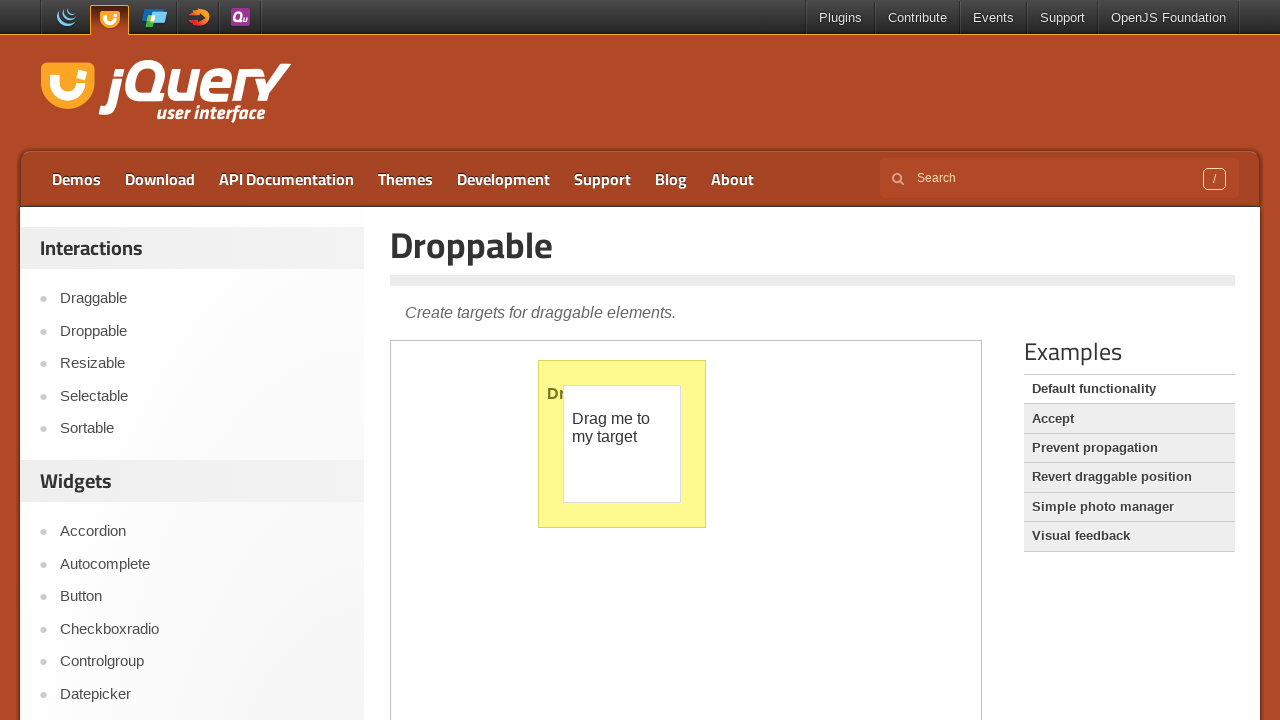